Tests multiple file upload functionality within an iframe on W3Schools try-it editor

Starting URL: https://www.w3schools.com/jsref/tryit.asp?filename=tryjsref_fileupload_multiple

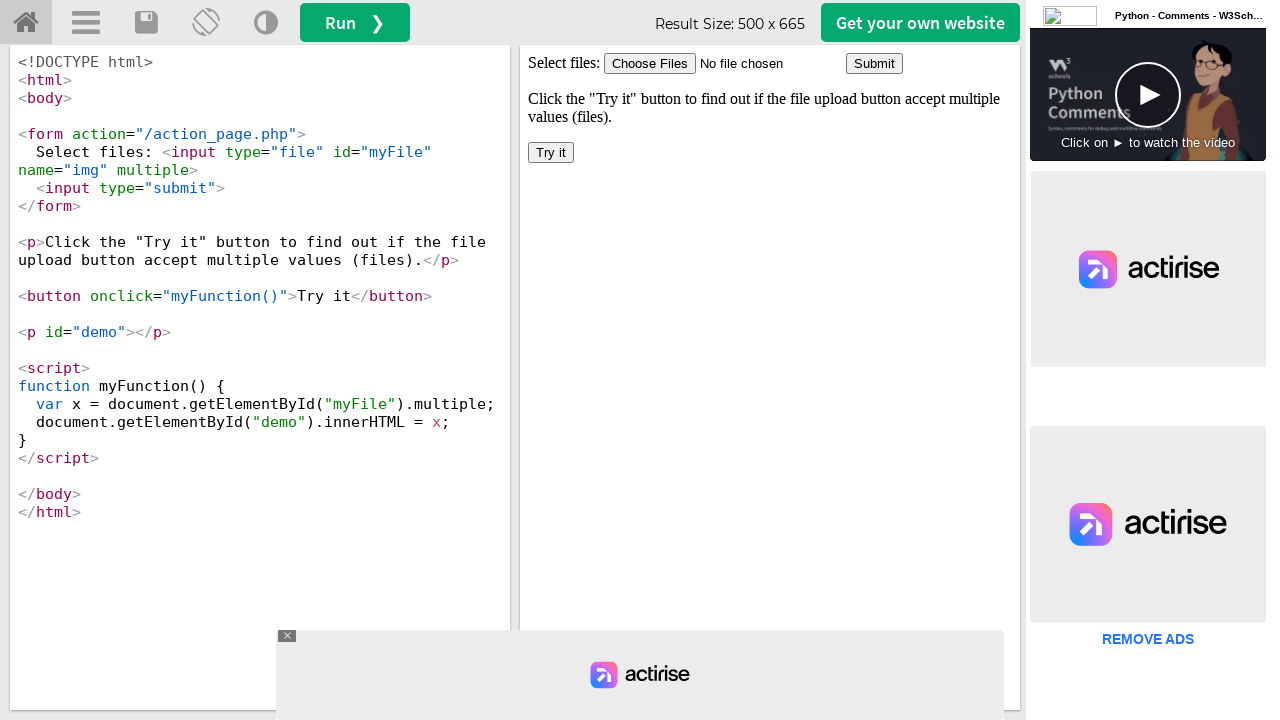

Created temporary test files for upload (testfile1.txt and testfile2.txt)
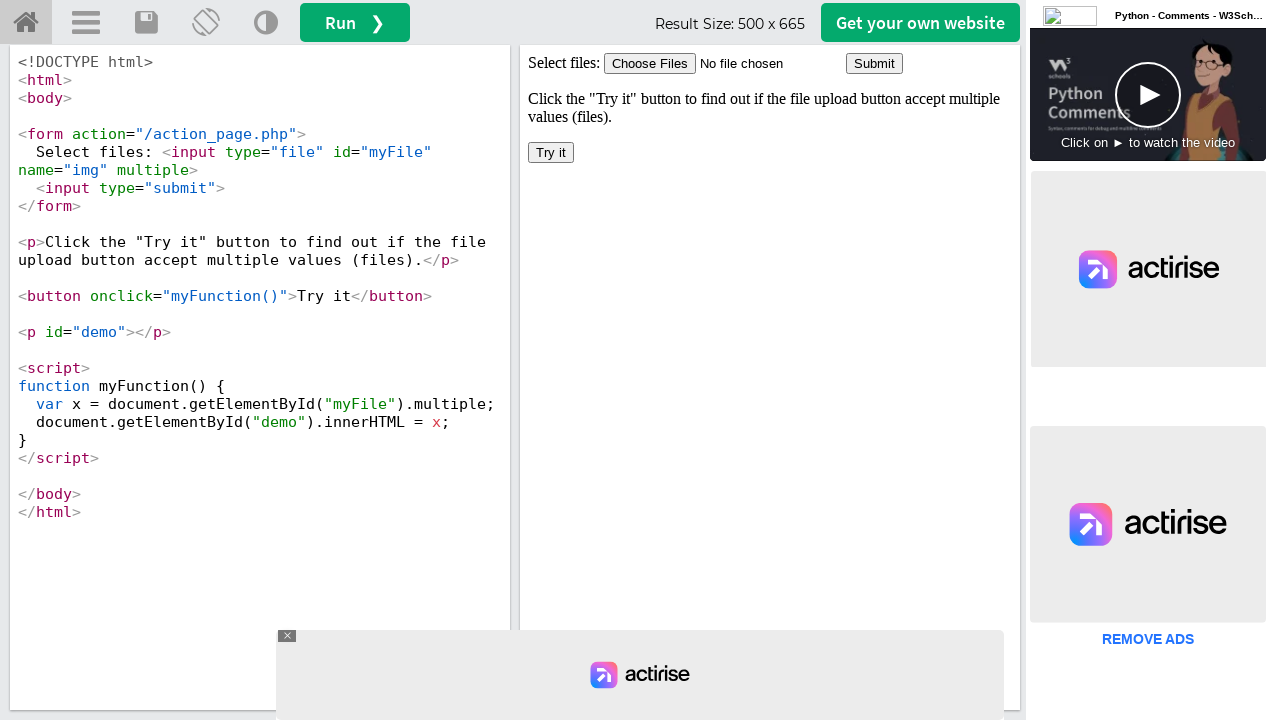

Set multiple files to file input in iframe - testfile1.txt and testfile2.txt uploaded
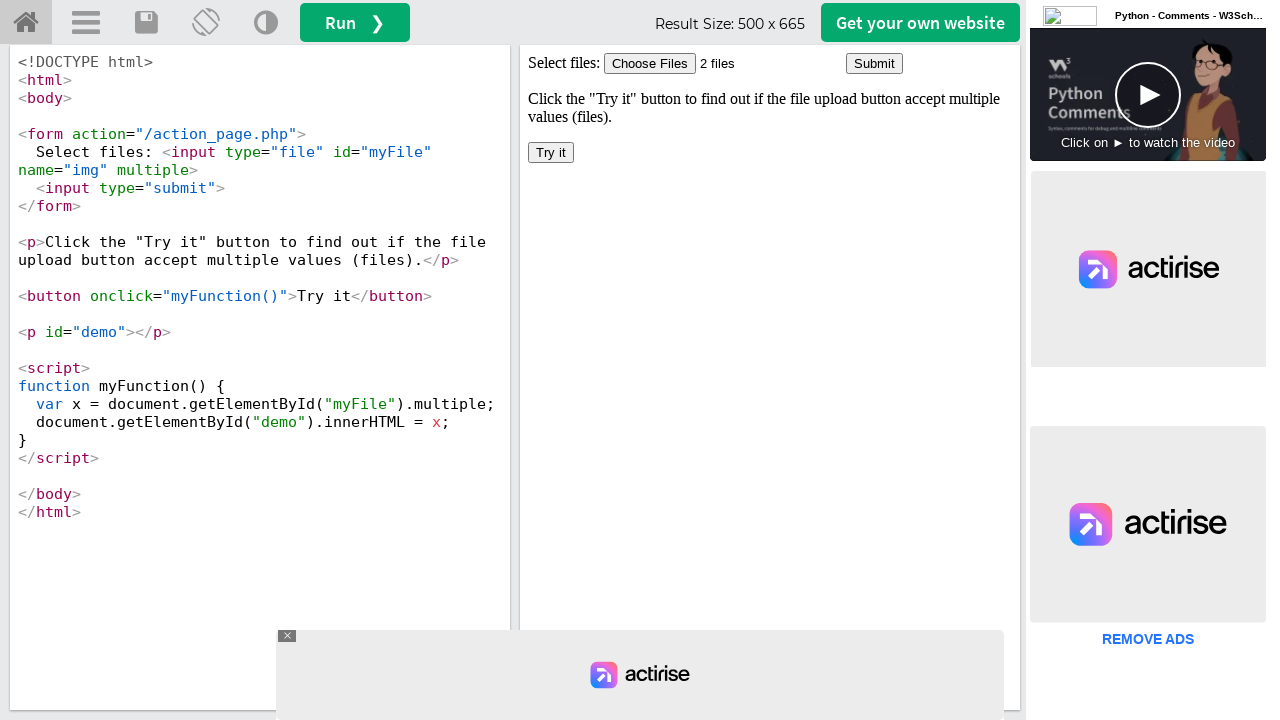

Cleaned up temporary test files and directory
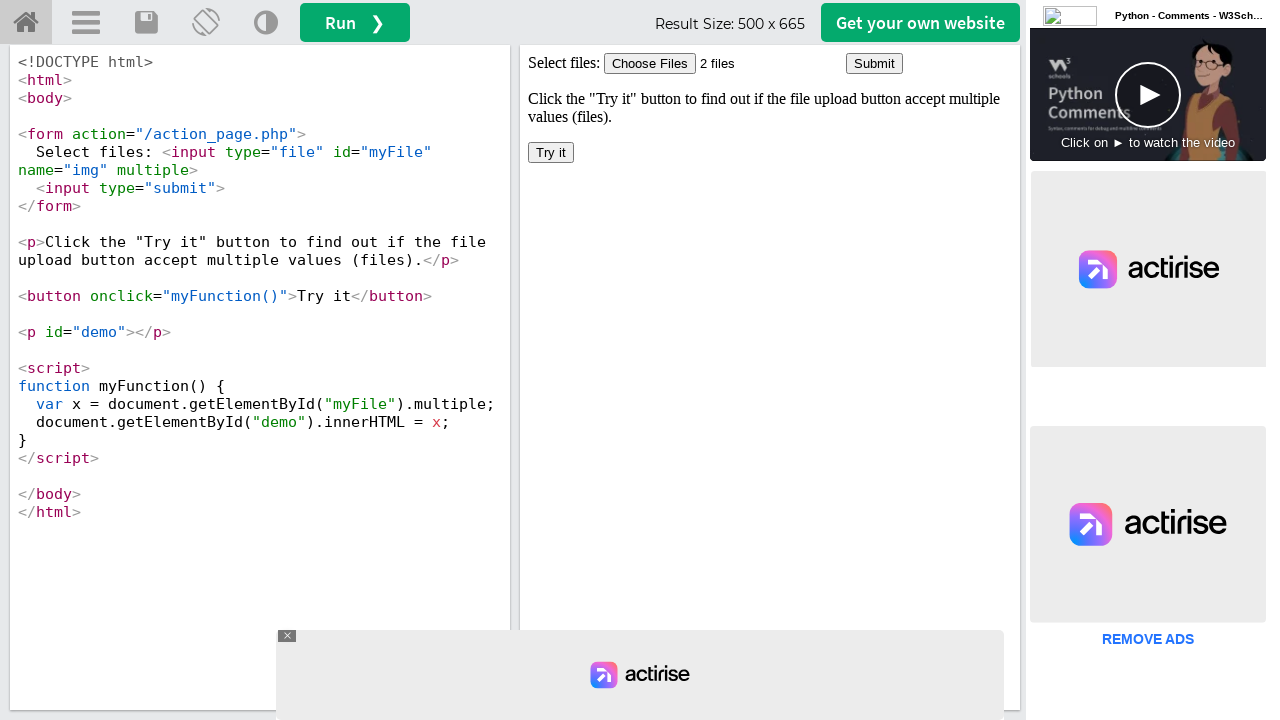

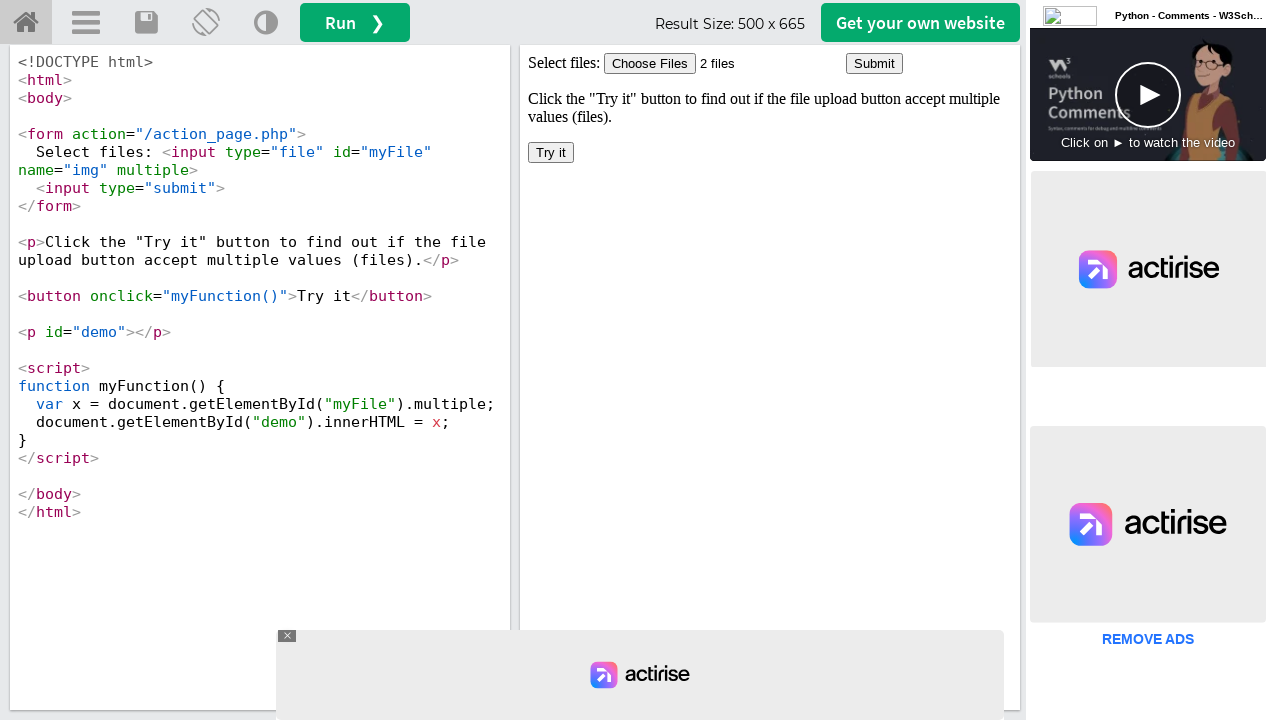